Tests the "Show More" button functionality on Orlen Connect portal by clicking the load more button 5 times to expand the list of offers.

Starting URL: https://connect.orlen.pl/servlet/HomeServlet

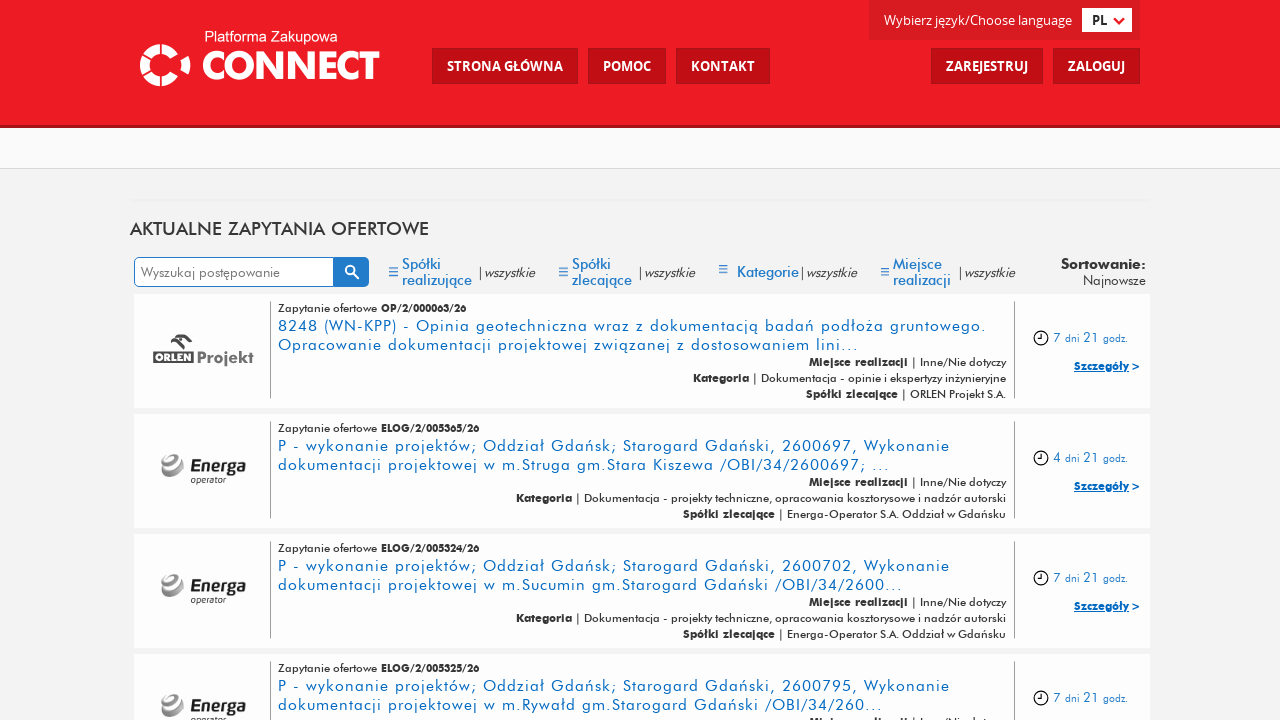

Waited for 'Show More' button to be visible (iteration 1/5)
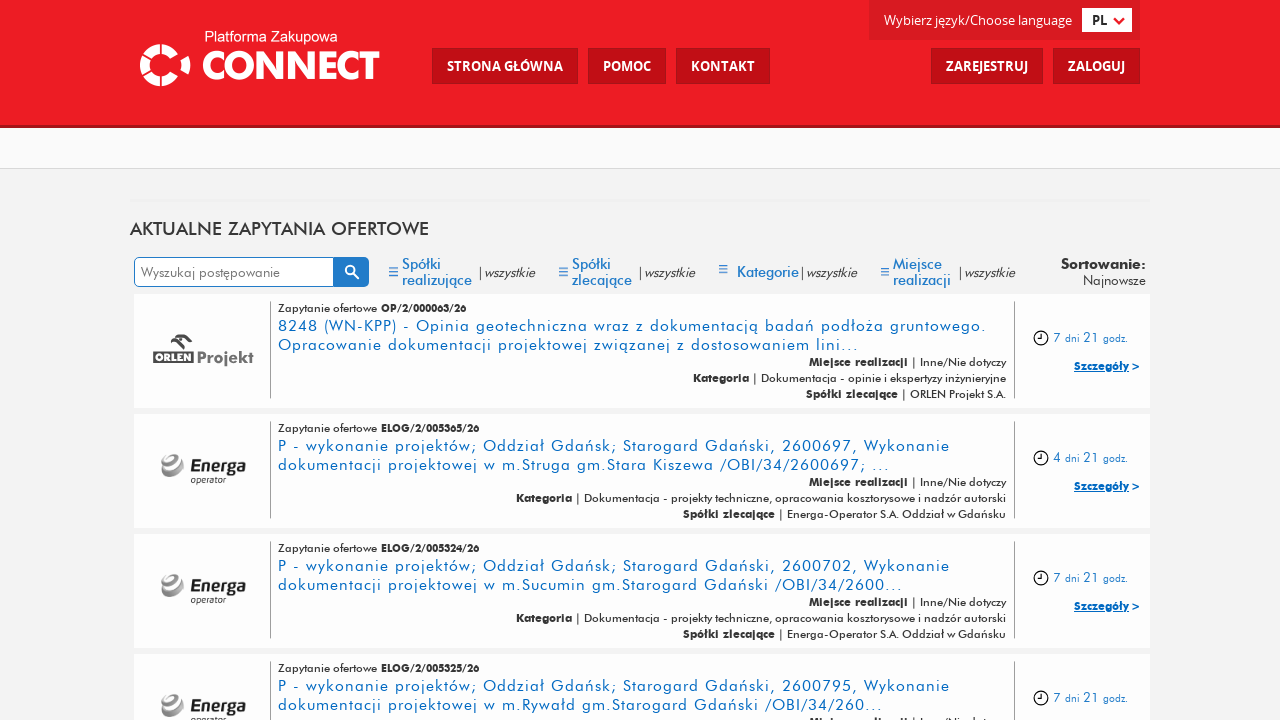

Clicked 'Show More' button to expand offers list (iteration 1/5) at (640, 502) on xpath=//*[contains(@class, "link-btn") and contains(@class, "link-load-more")]
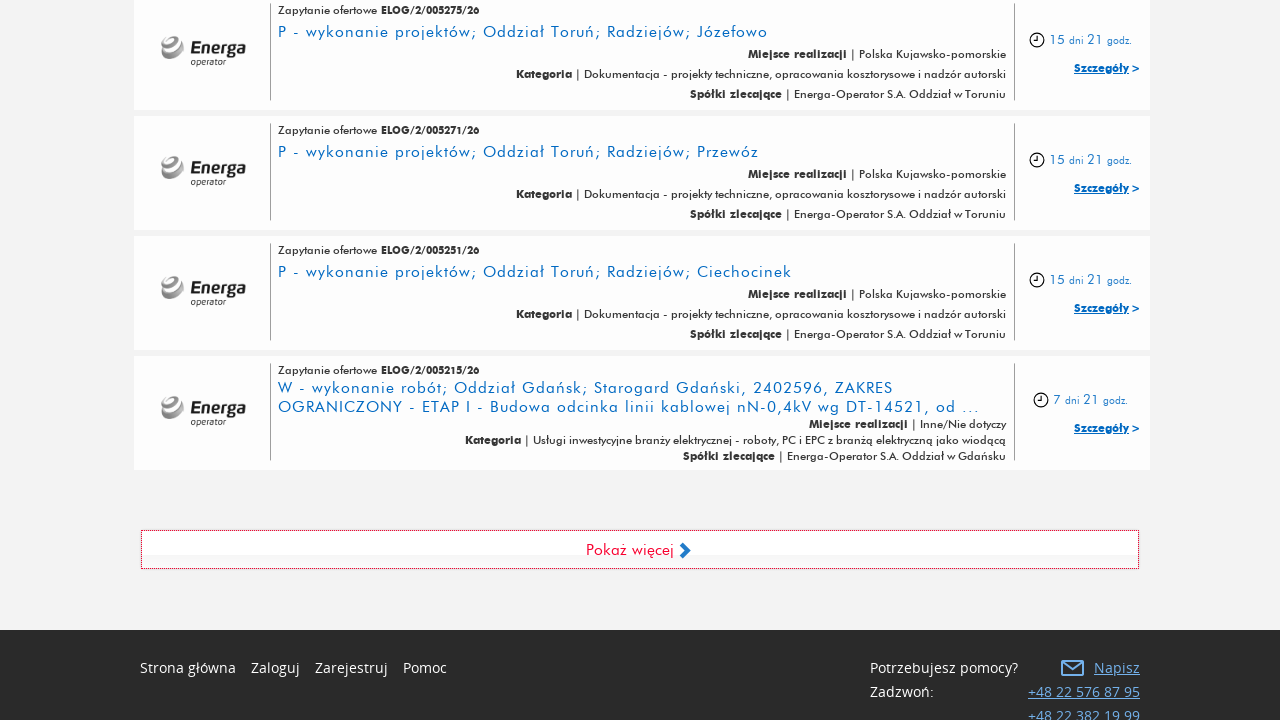

Waited 3 seconds for content to load (iteration 1/5)
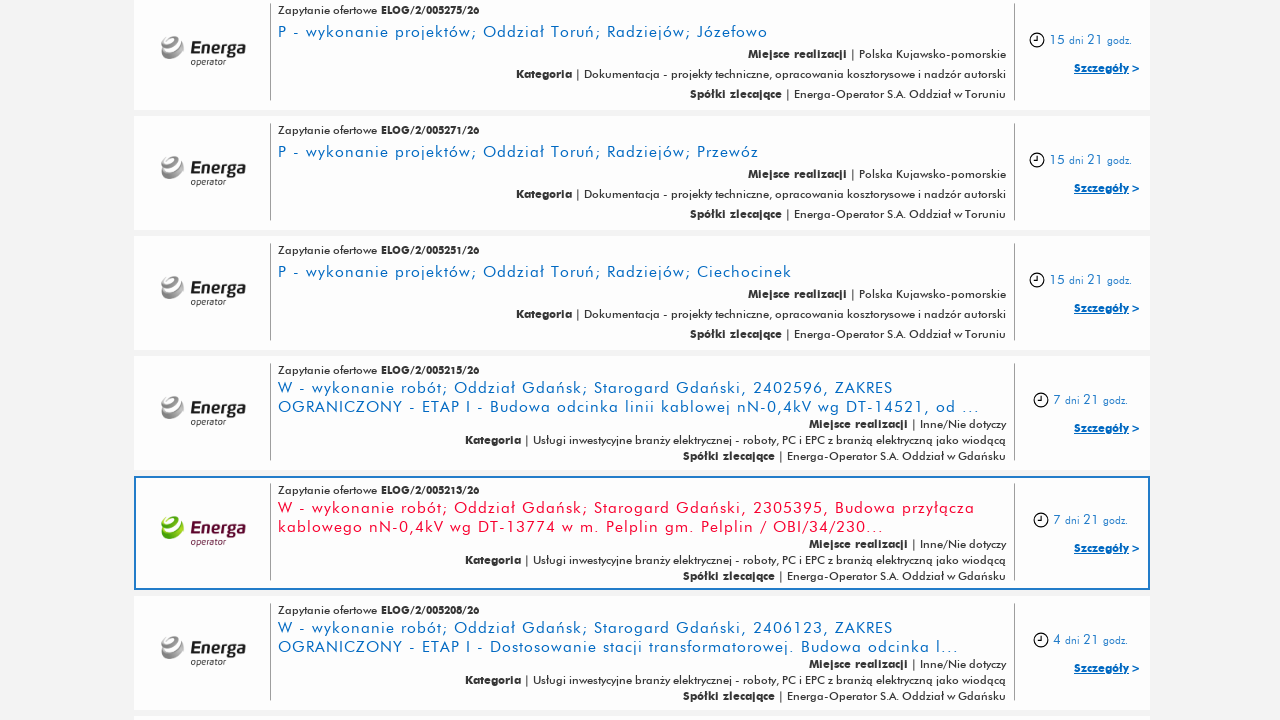

Waited for 'Show More' button to be visible (iteration 2/5)
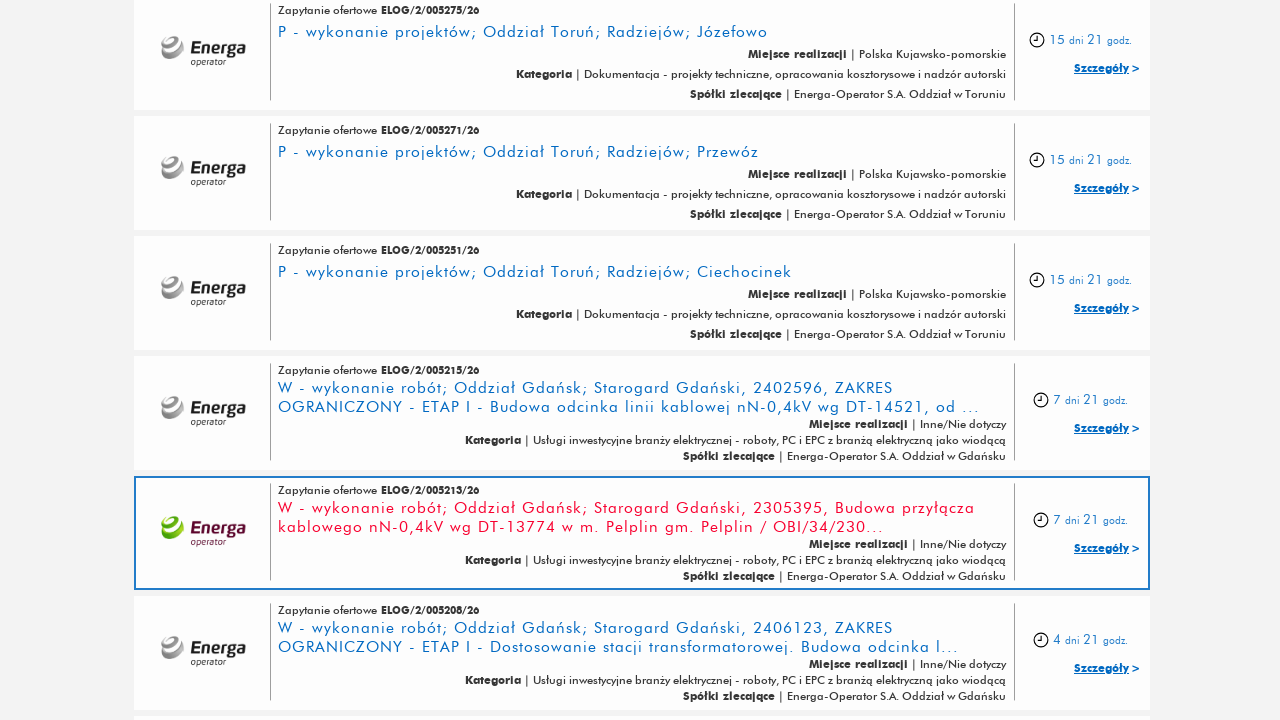

Clicked 'Show More' button to expand offers list (iteration 2/5) at (640, 502) on xpath=//*[contains(@class, "link-btn") and contains(@class, "link-load-more")]
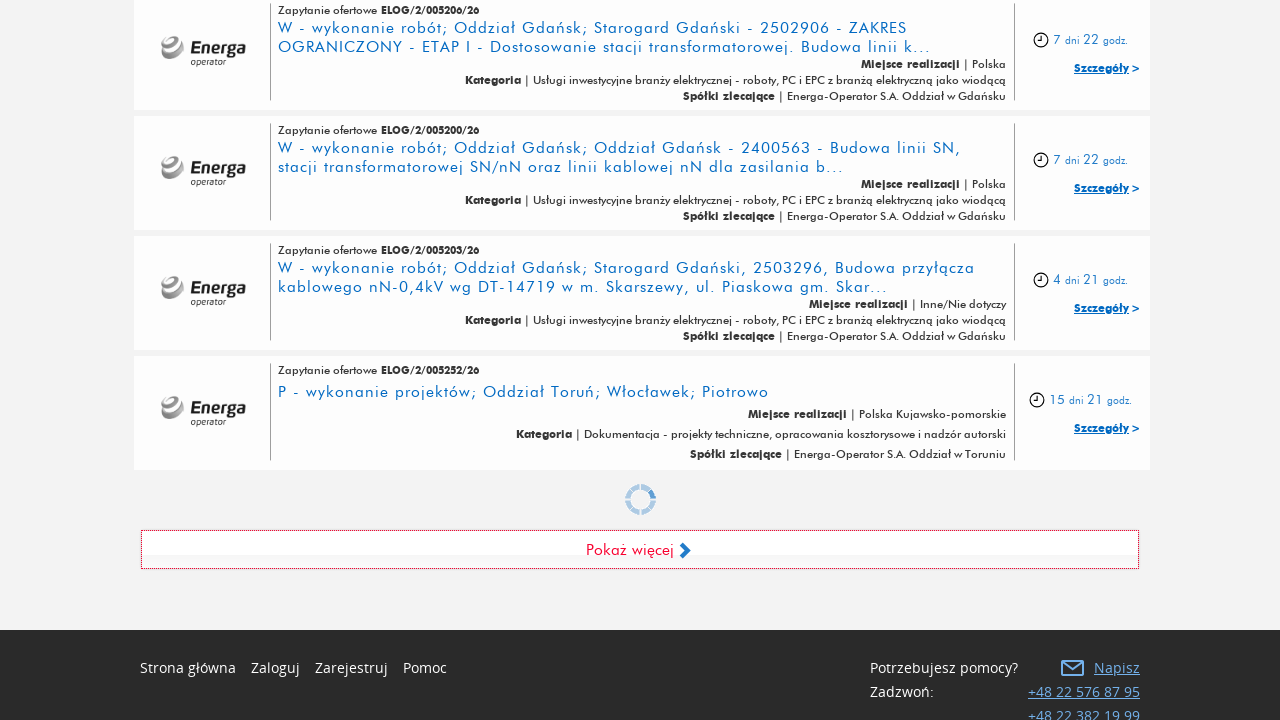

Waited 3 seconds for content to load (iteration 2/5)
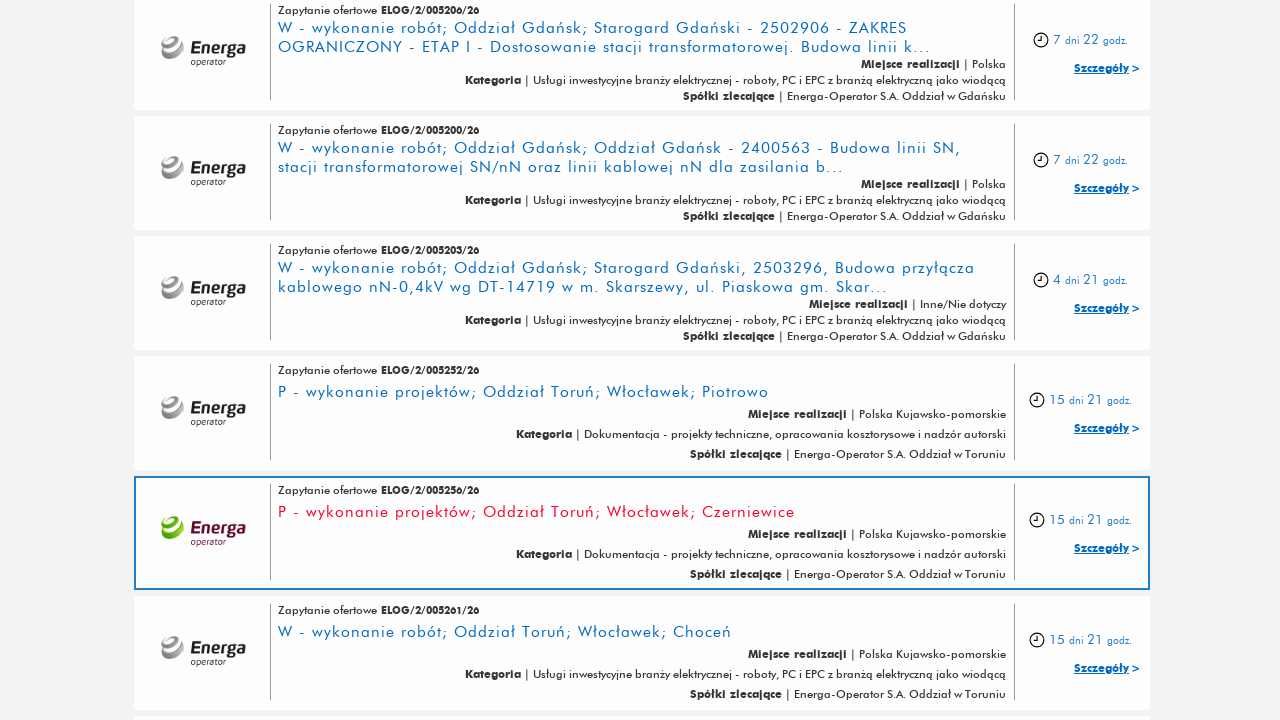

Waited for 'Show More' button to be visible (iteration 3/5)
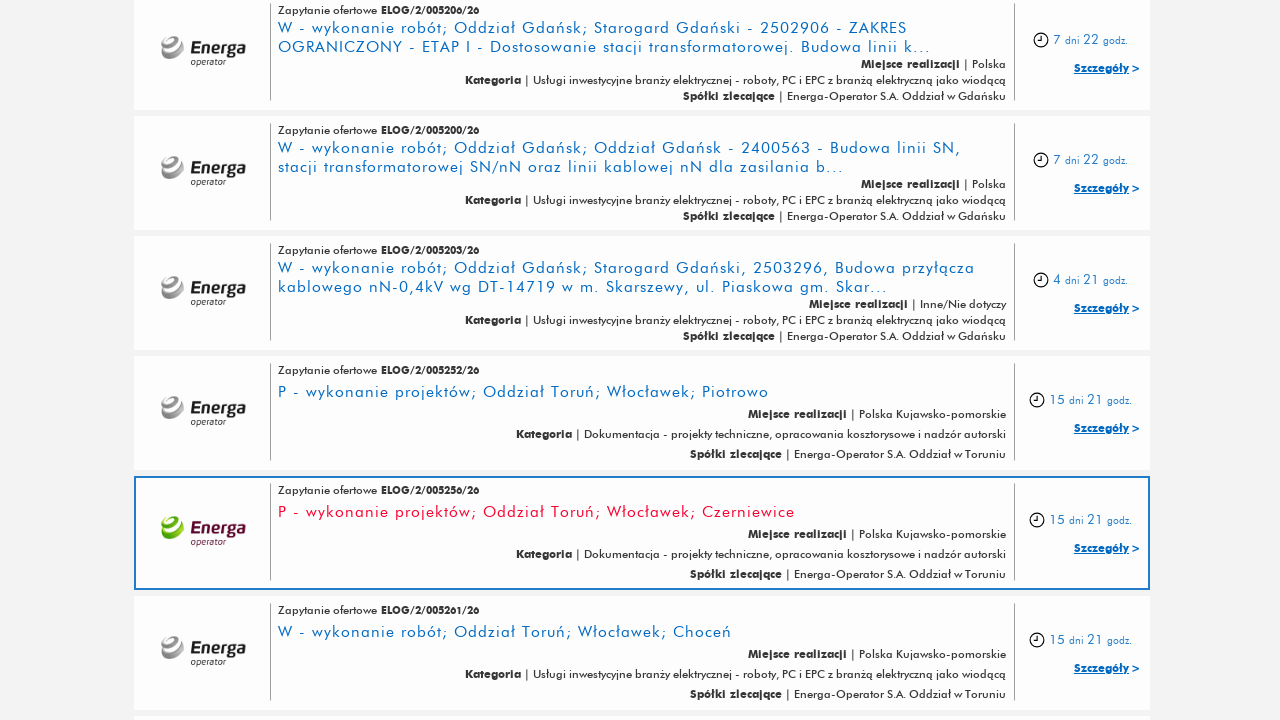

Clicked 'Show More' button to expand offers list (iteration 3/5) at (640, 502) on xpath=//*[contains(@class, "link-btn") and contains(@class, "link-load-more")]
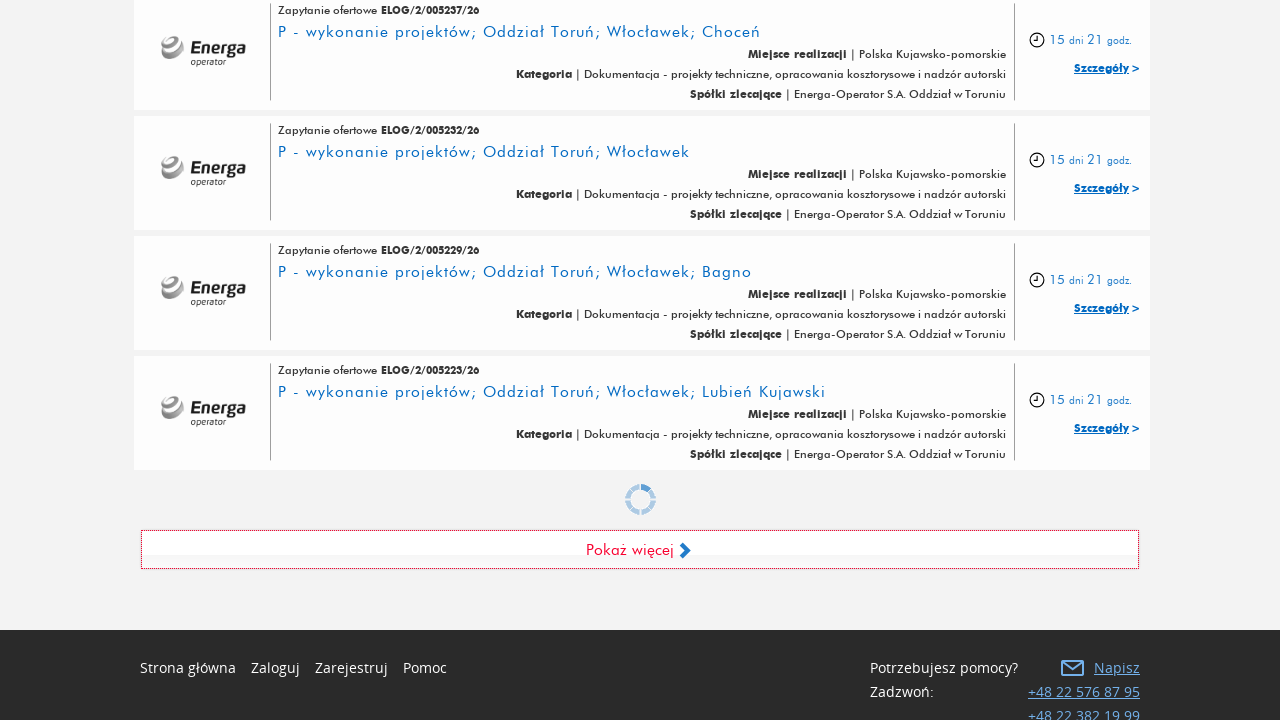

Waited 3 seconds for content to load (iteration 3/5)
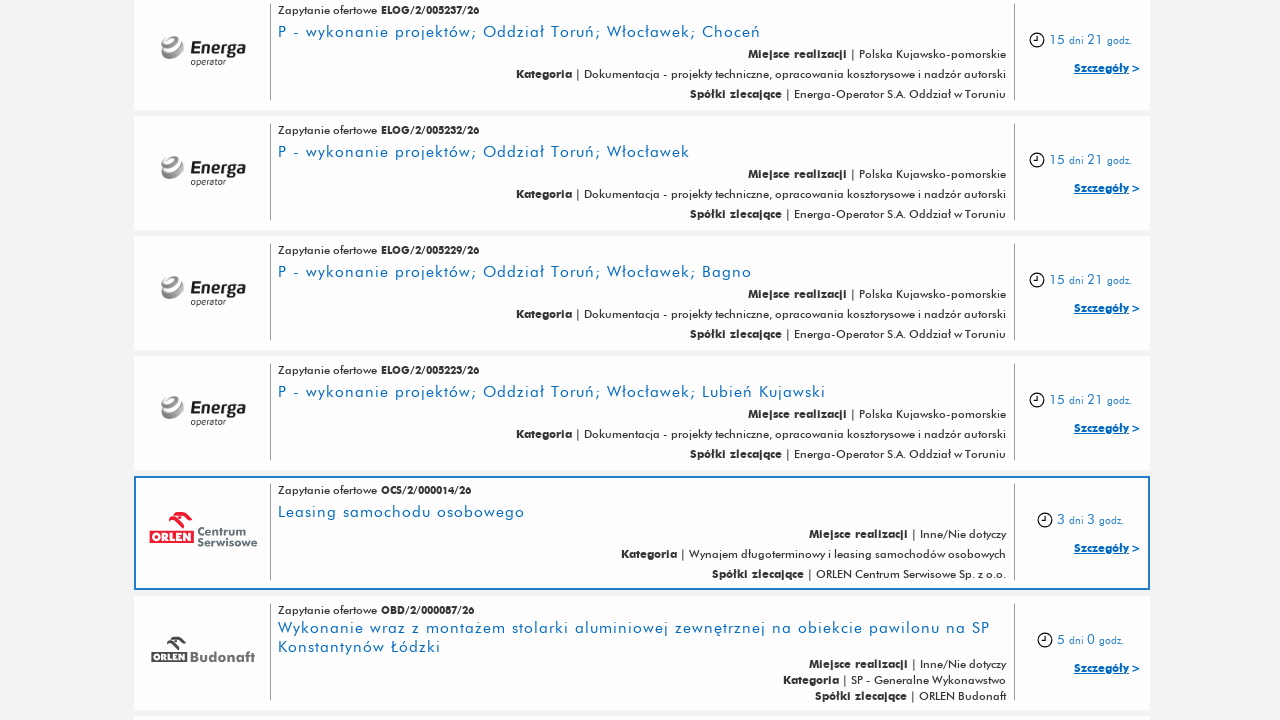

Waited for 'Show More' button to be visible (iteration 4/5)
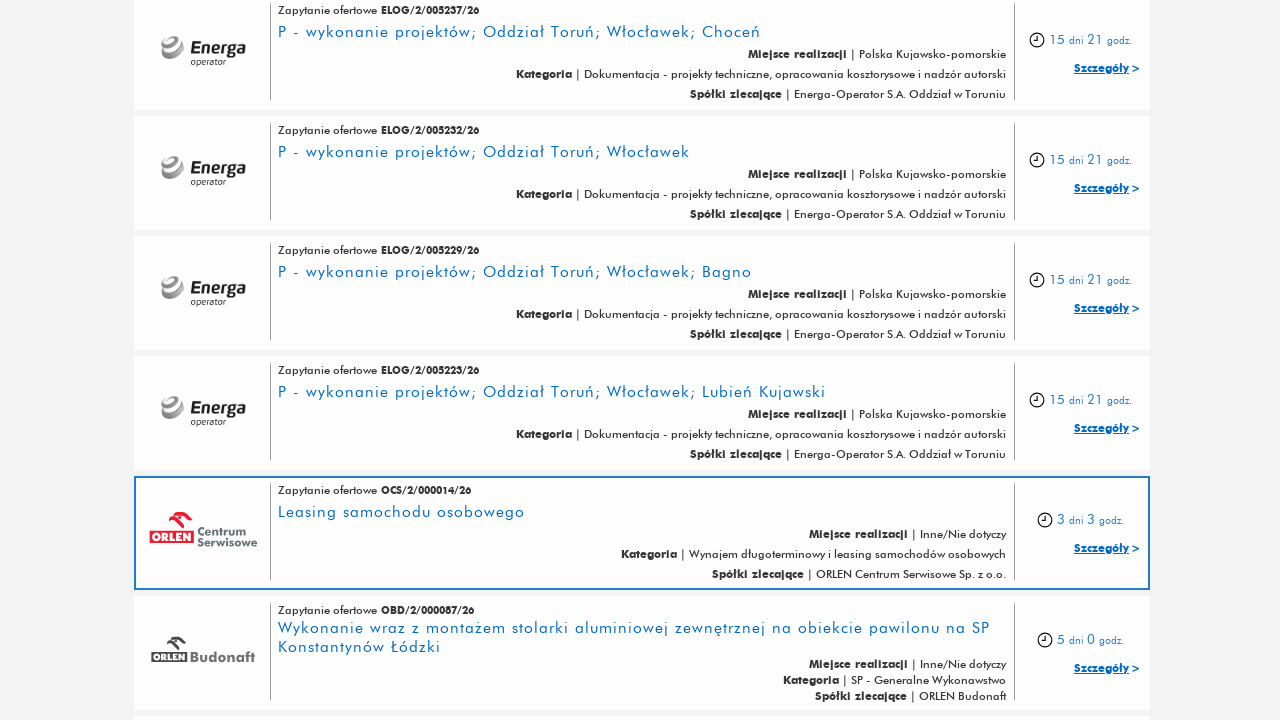

Clicked 'Show More' button to expand offers list (iteration 4/5) at (640, 502) on xpath=//*[contains(@class, "link-btn") and contains(@class, "link-load-more")]
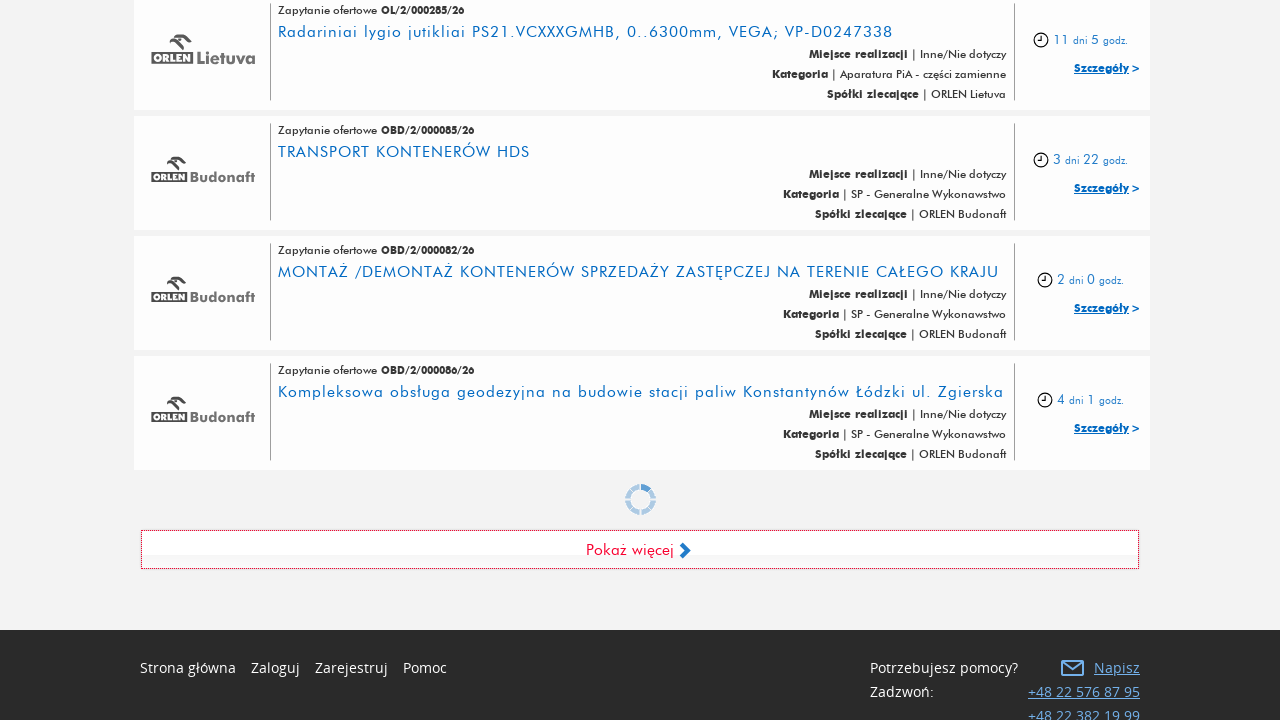

Waited 3 seconds for content to load (iteration 4/5)
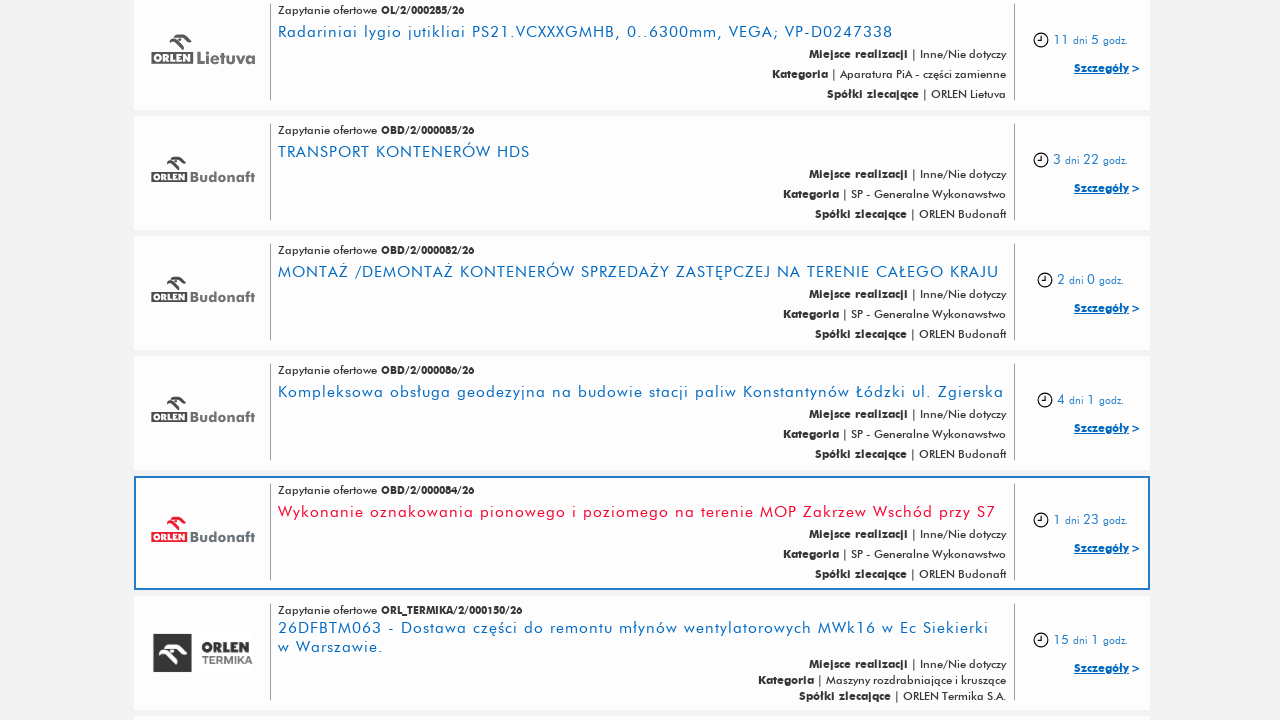

Waited for 'Show More' button to be visible (iteration 5/5)
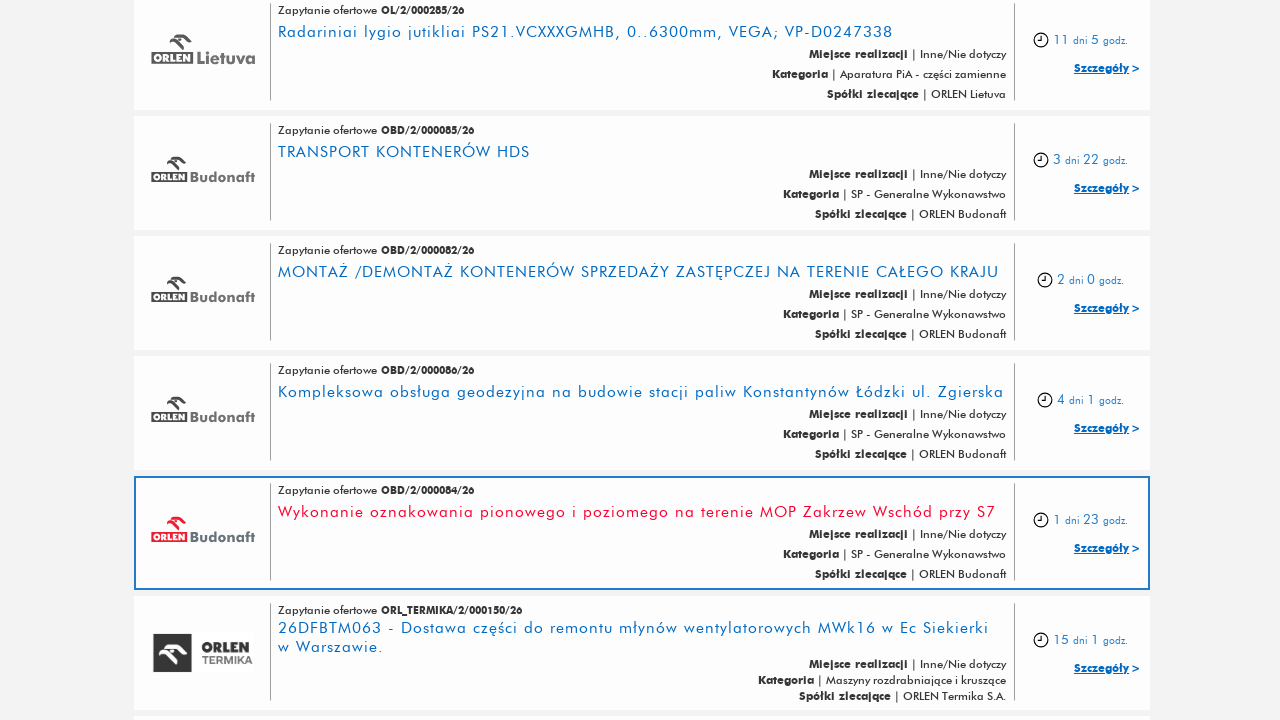

Clicked 'Show More' button to expand offers list (iteration 5/5) at (640, 502) on xpath=//*[contains(@class, "link-btn") and contains(@class, "link-load-more")]
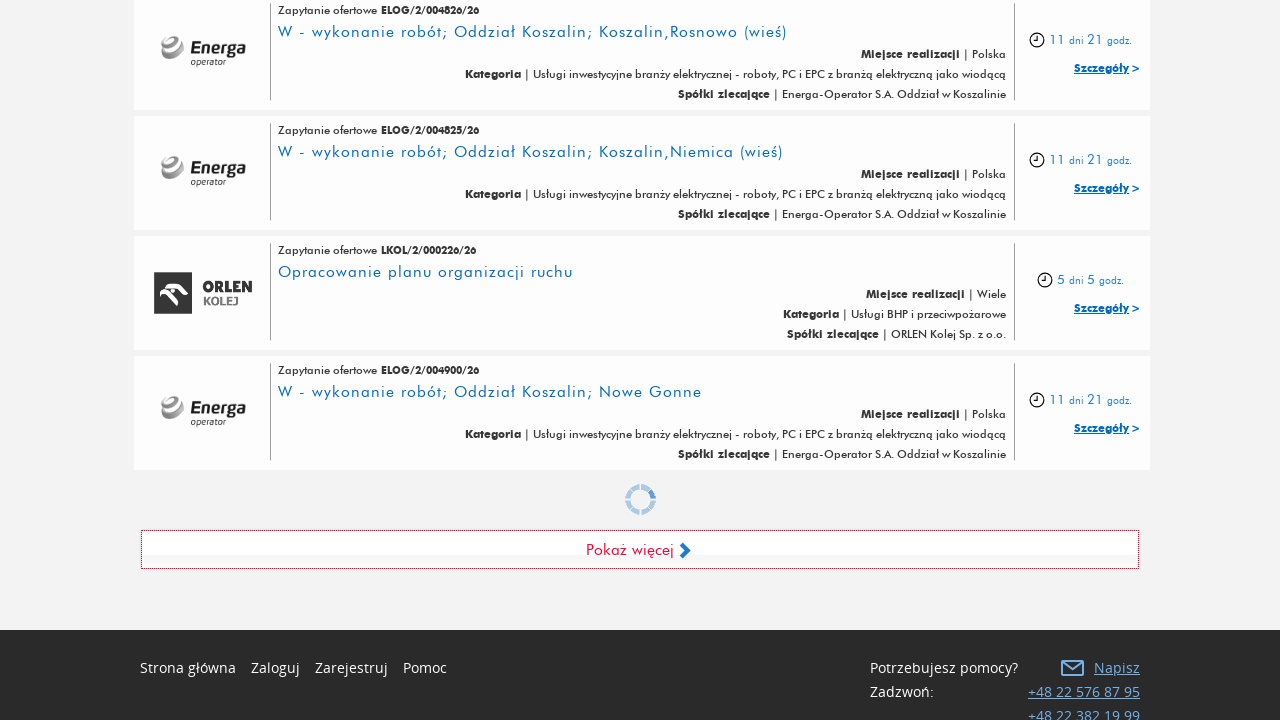

Waited 3 seconds for content to load (iteration 5/5)
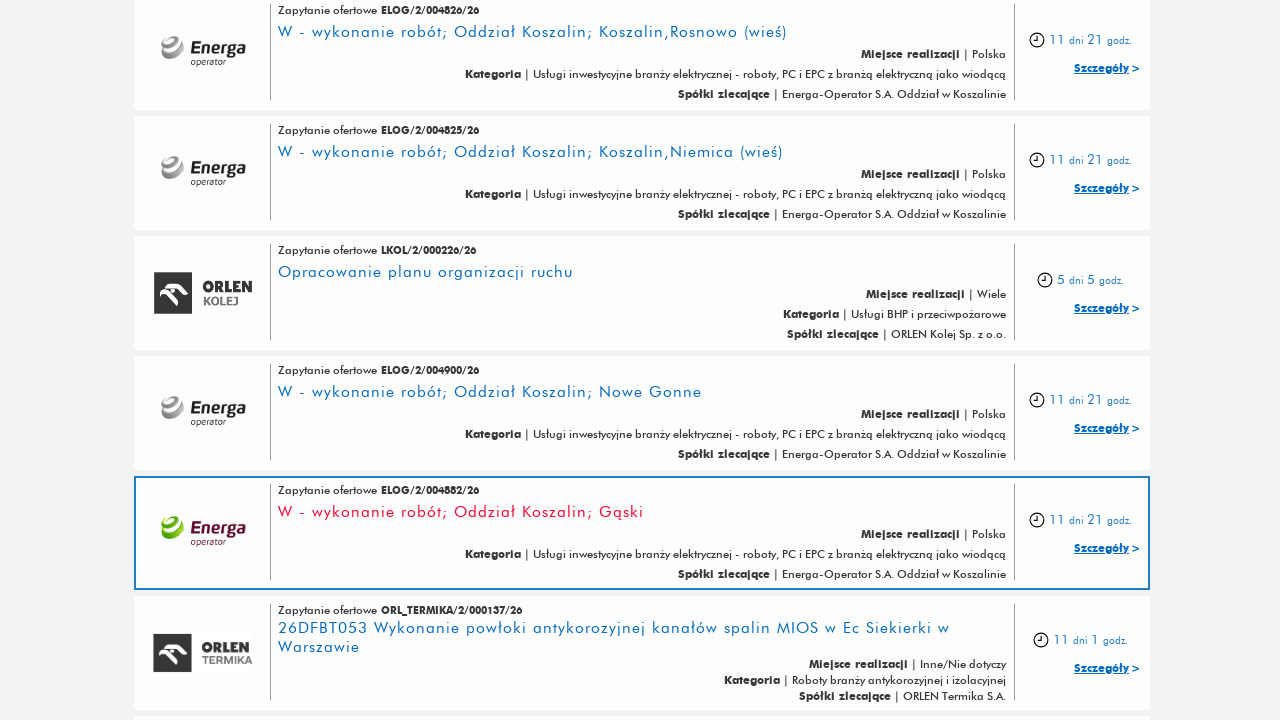

Verified that offer items are visible after expanding the list
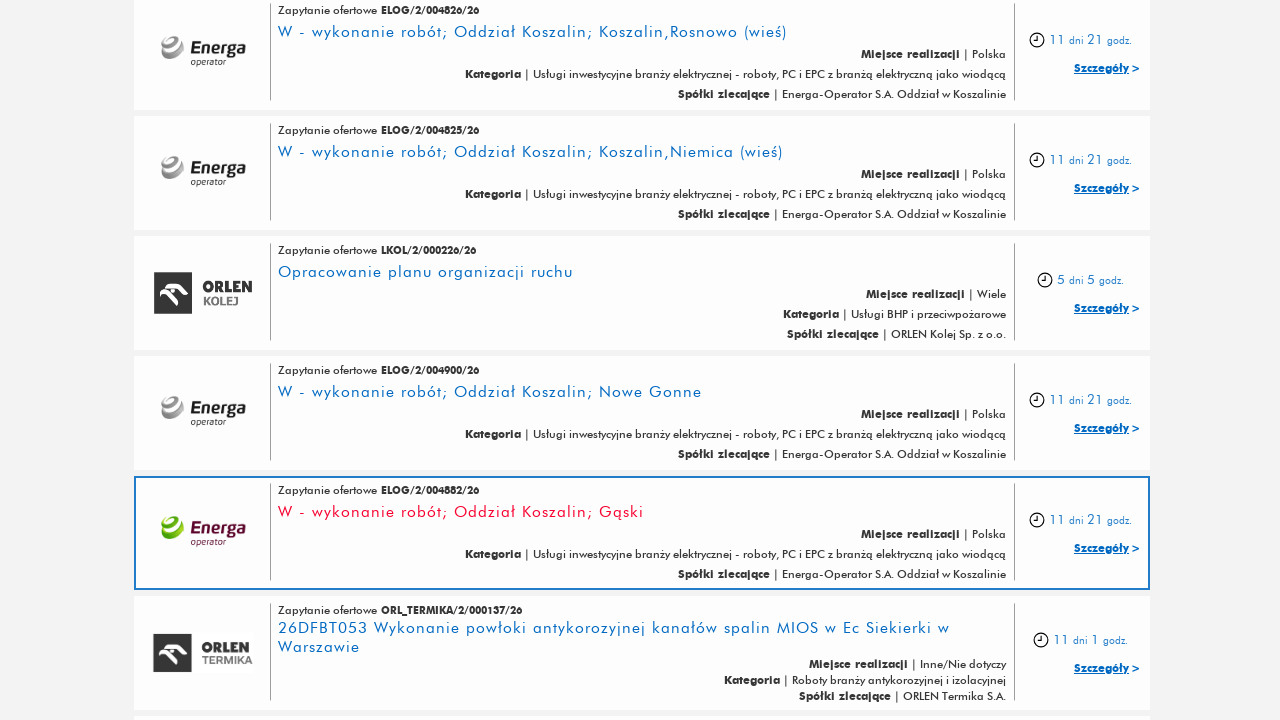

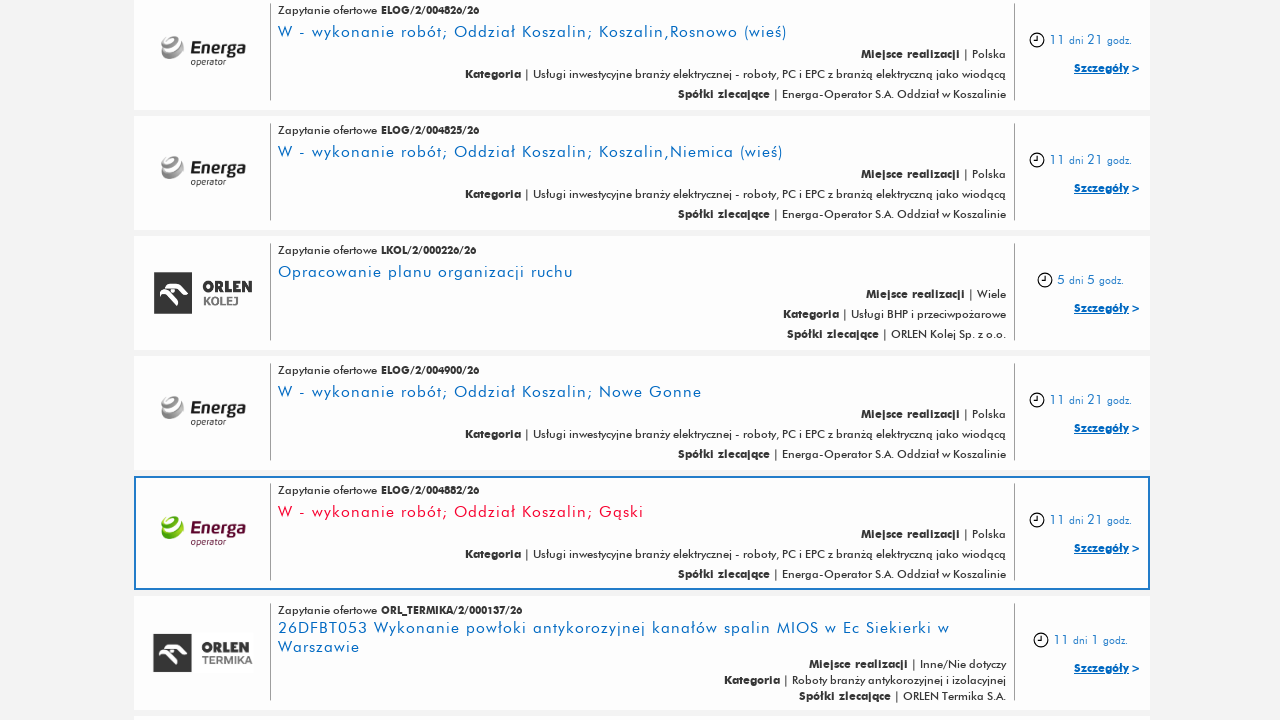